Tests product filtering functionality by opening the filter panel, selecting the Black color checkbox, and applying the filter to view filtered results.

Starting URL: https://demo.applitools.com/gridHackathonV2.html

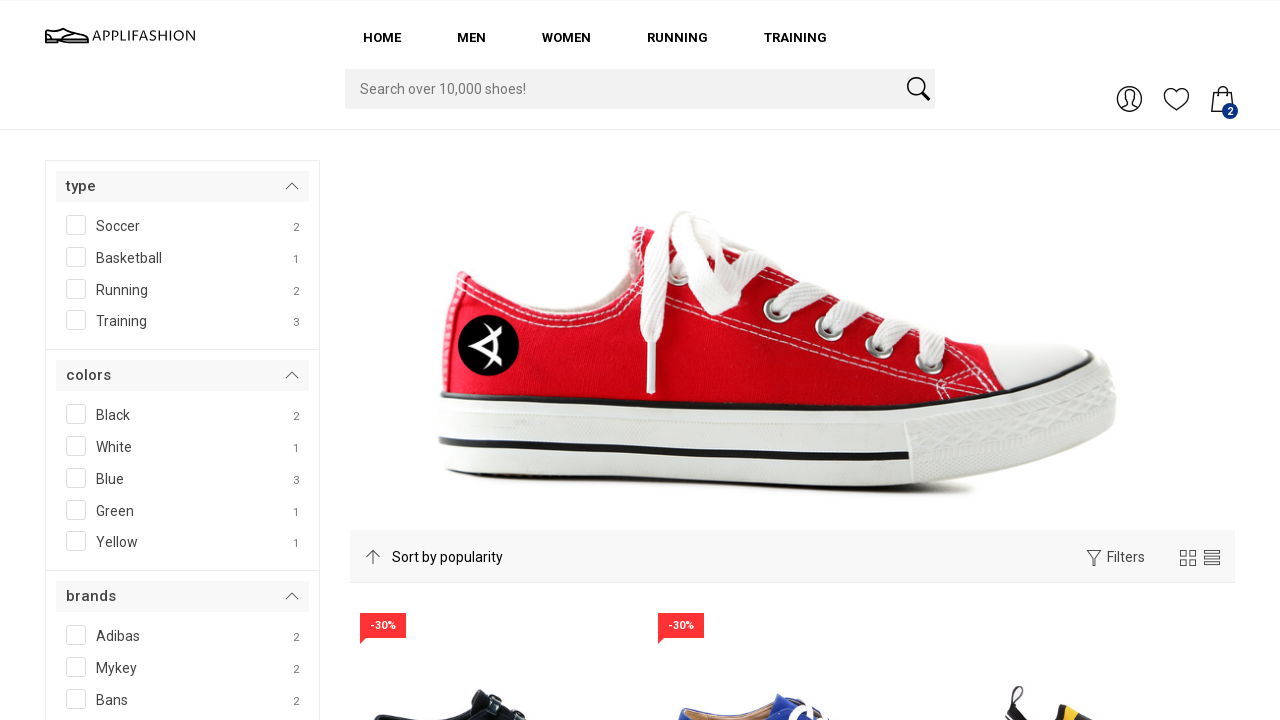

Clicked open filter button to expand filter panel at (1094, 558) on #A__openfilter__207
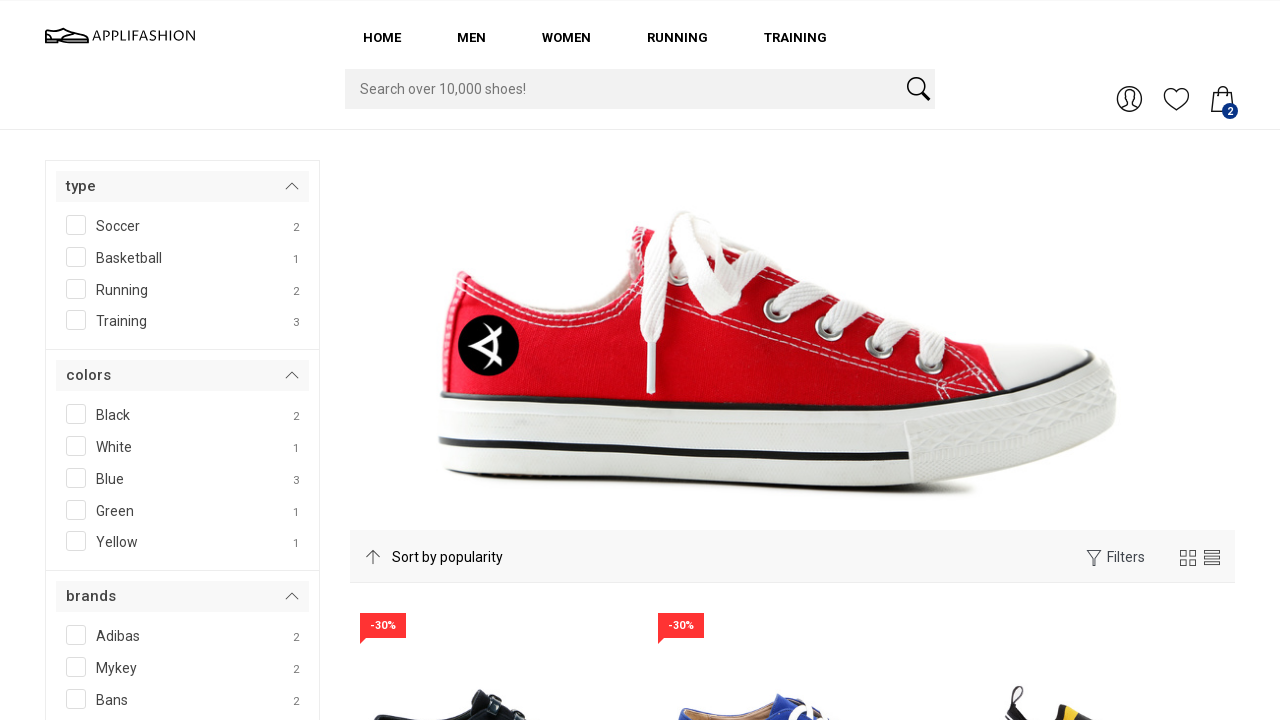

Clicked Black color checkbox to select black color filter at (76, 414) on #SPAN__checkmark__107
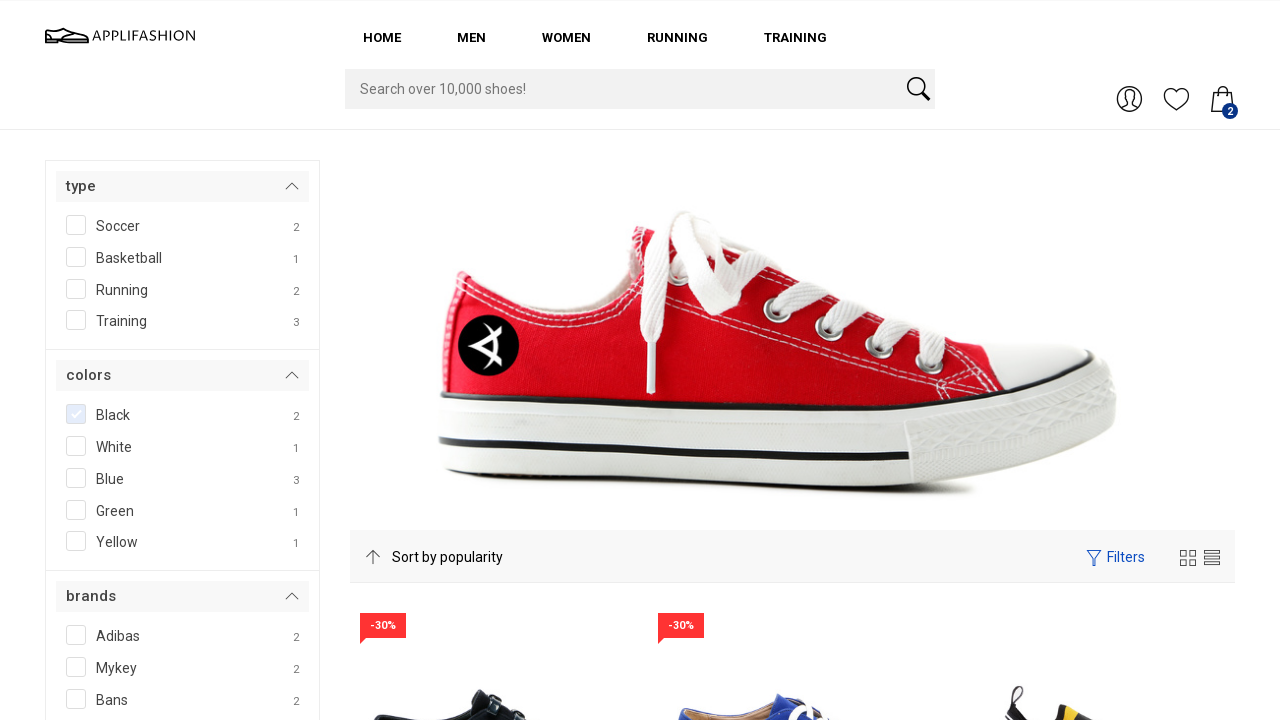

Clicked filter button to apply the filter at (103, 360) on #filterBtn
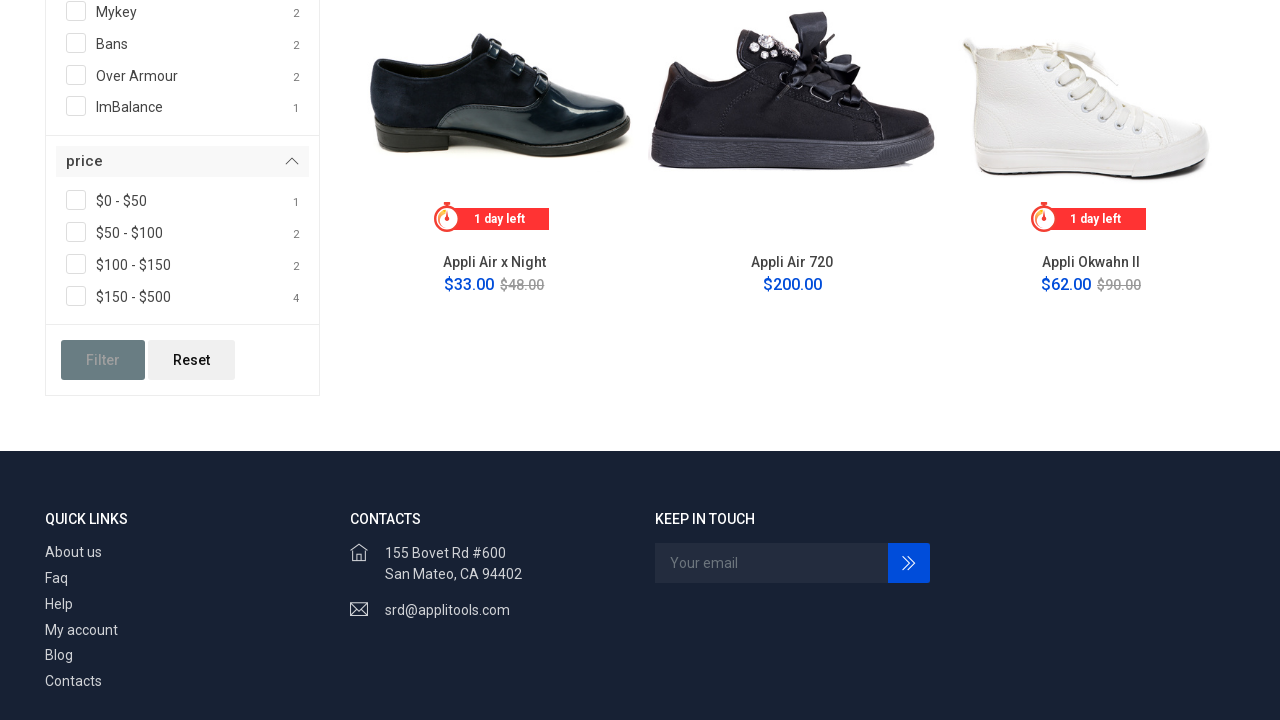

Product grid updated with filtered results
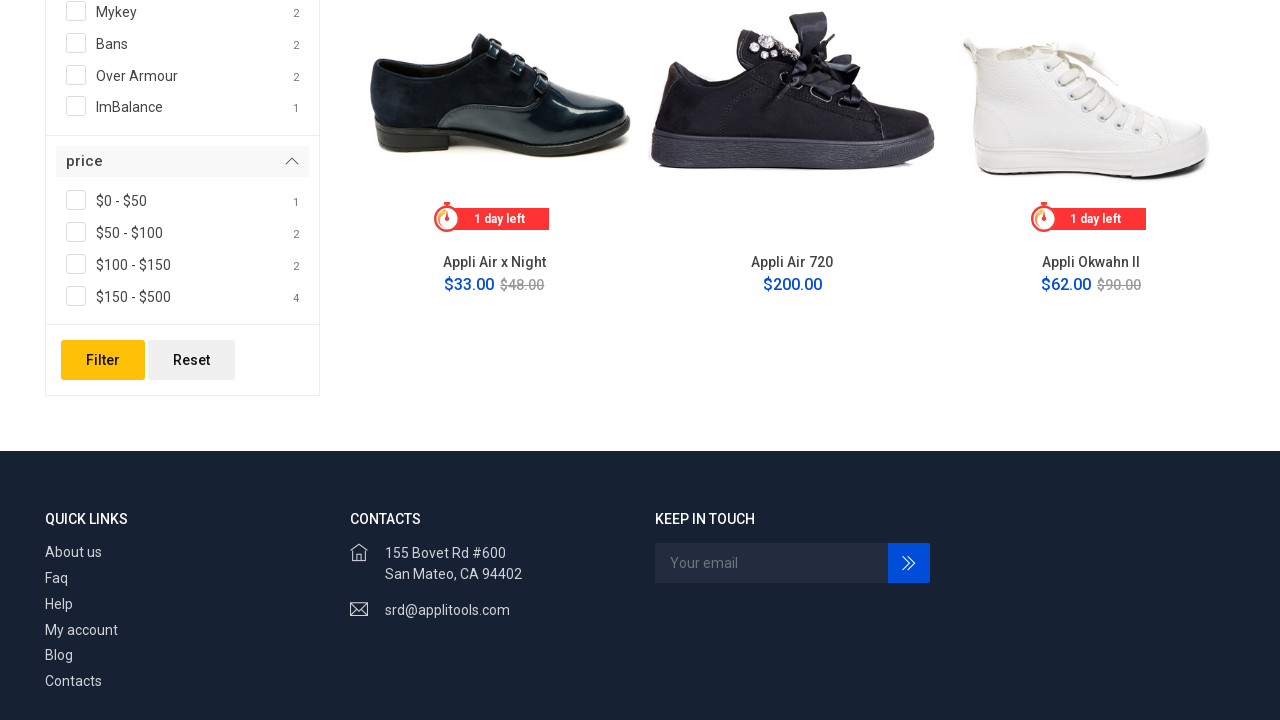

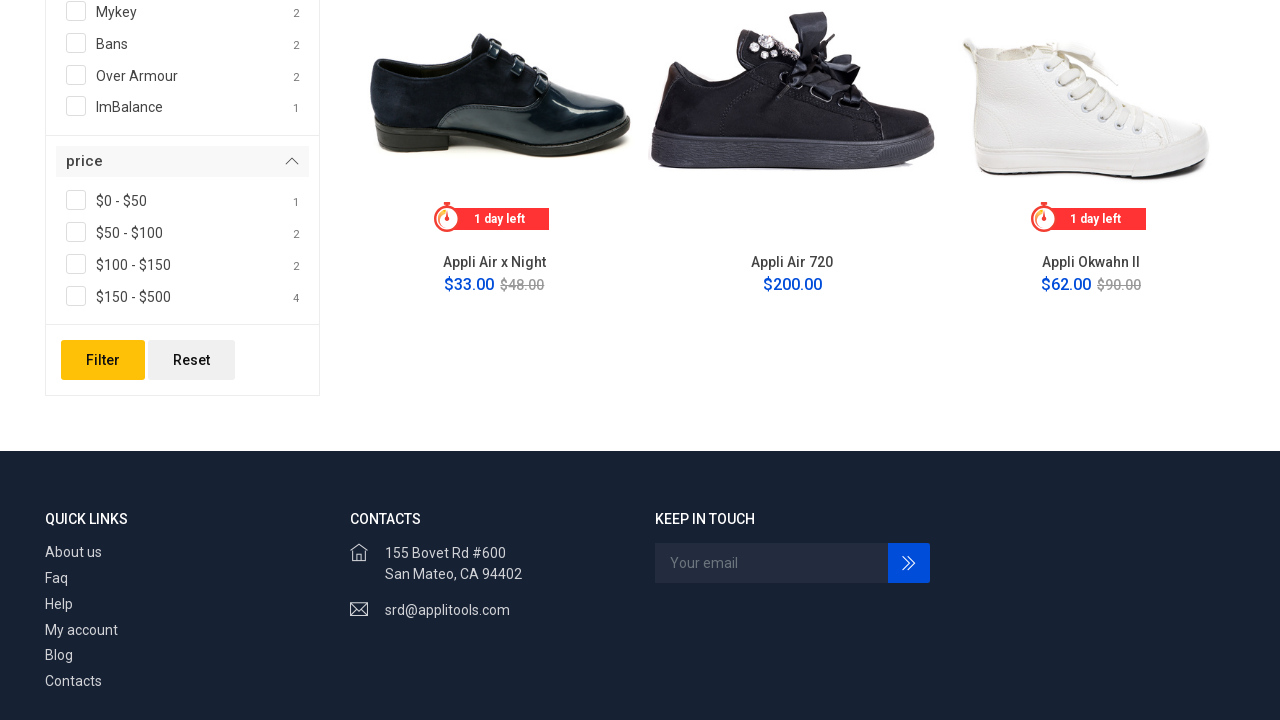